Tests clearing an input field that has pre-filled text

Starting URL: https://letcode.in/edit

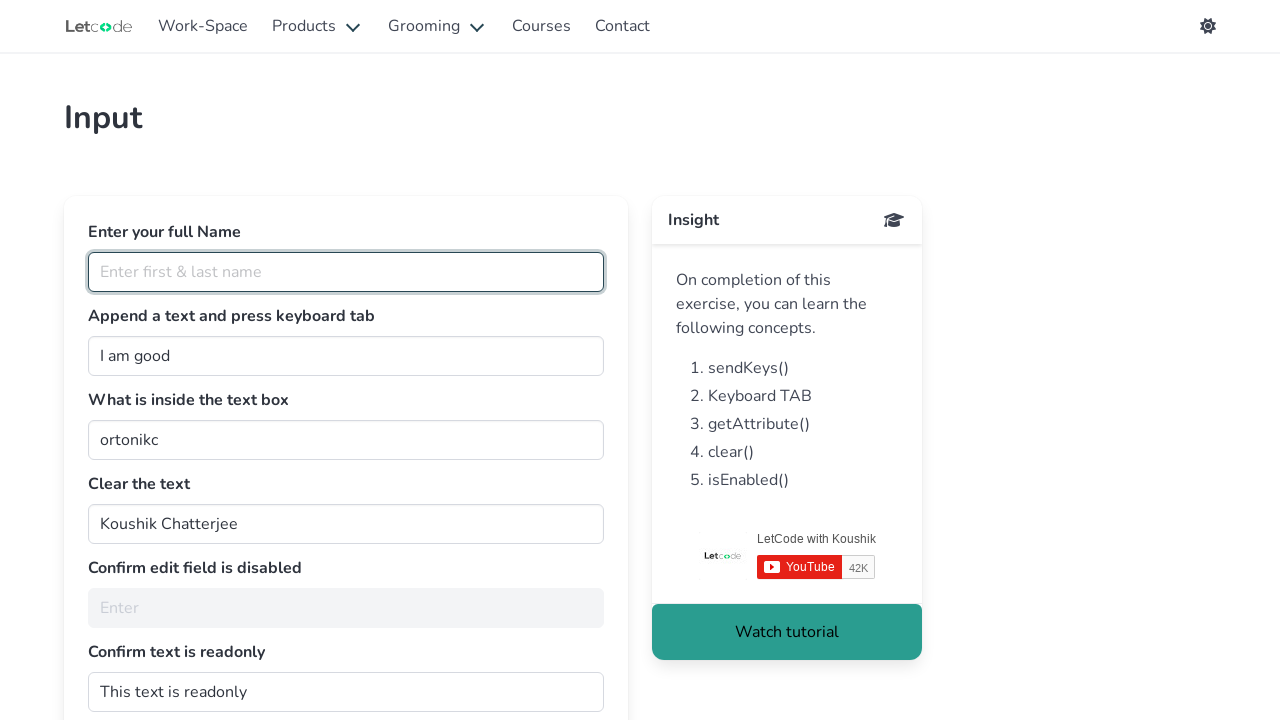

Cleared text from input field containing 'Koushik Chatterjee' on //input[@value='Koushik Chatterjee']
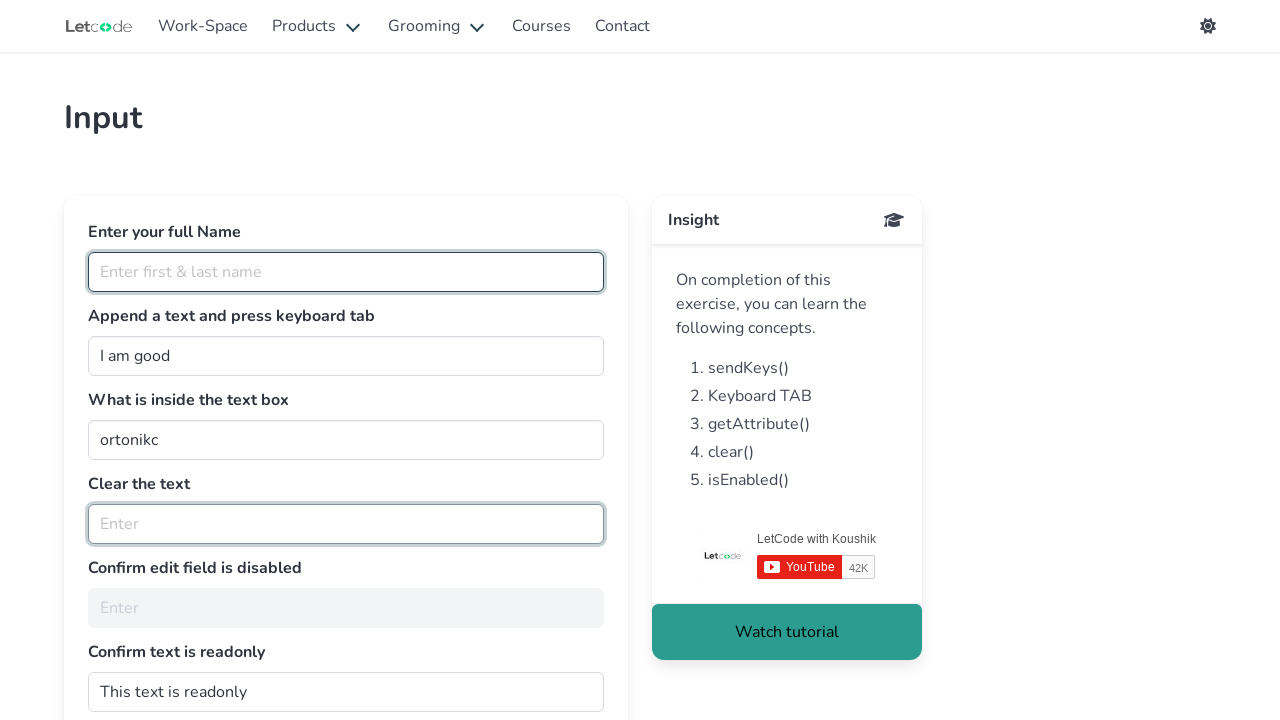

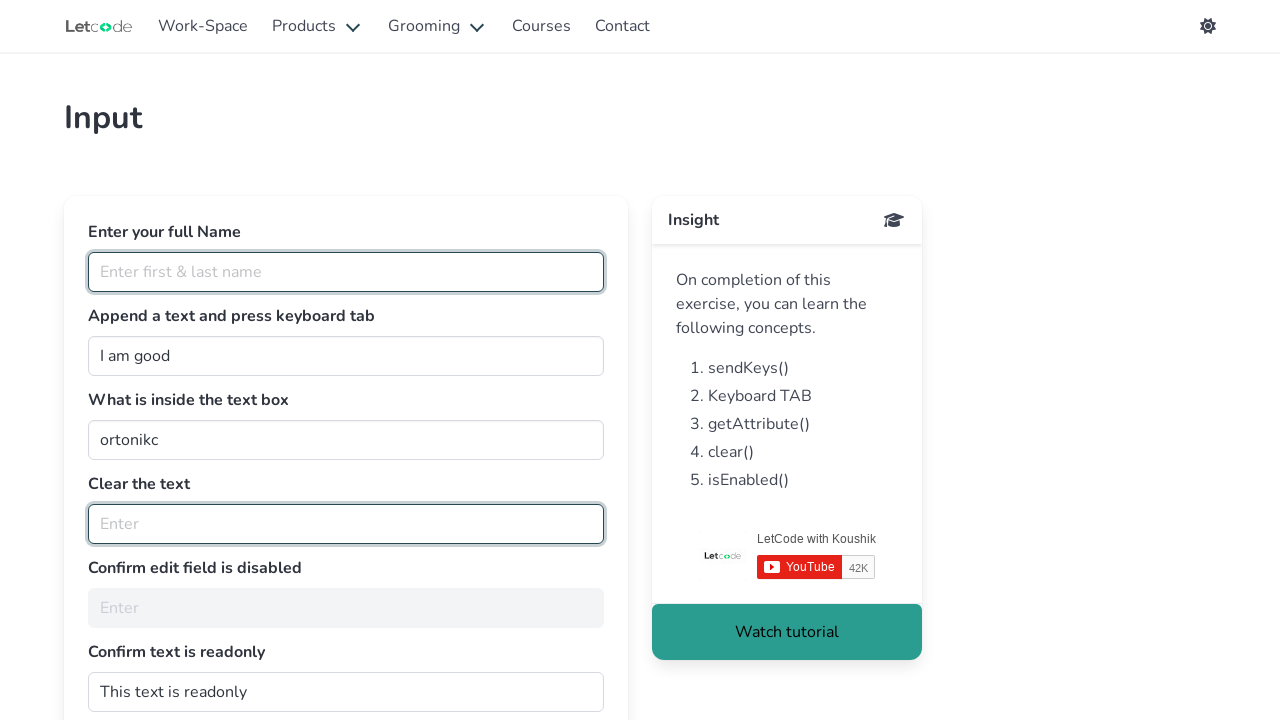